Tests filtering to show only active (not completed) todo items

Starting URL: https://demo.playwright.dev/todomvc

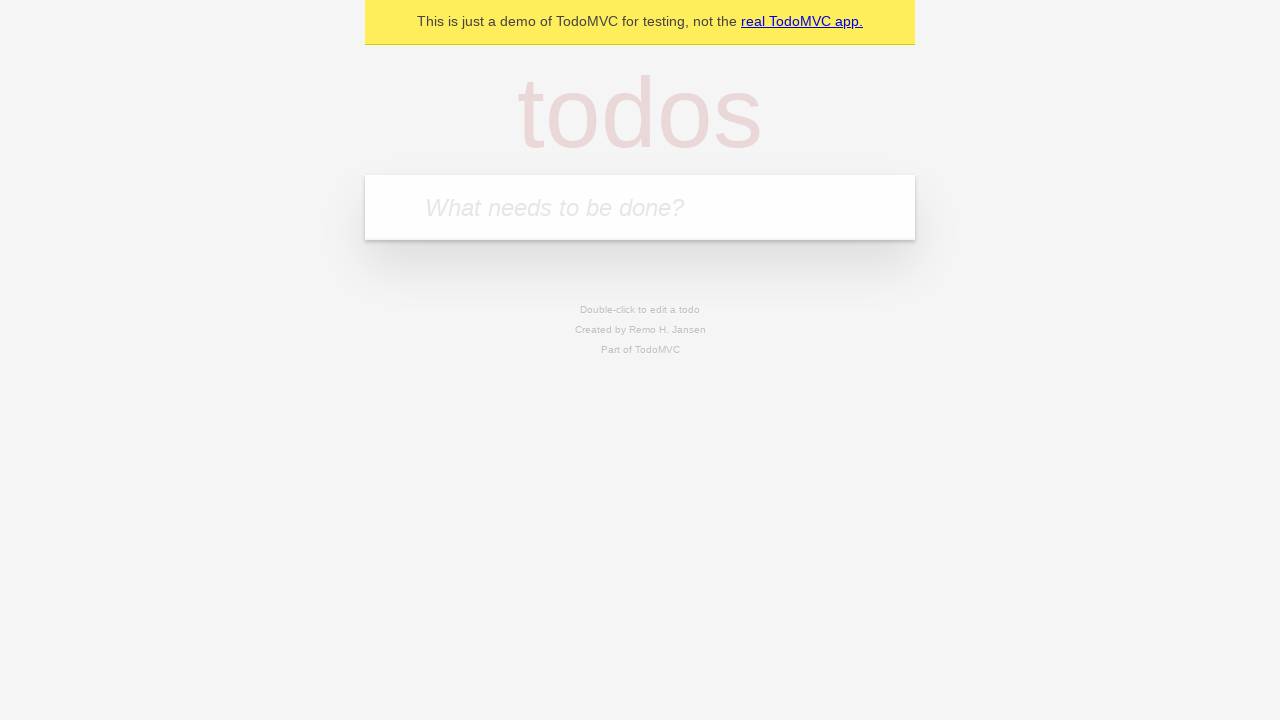

Filled todo input with 'buy some cheese' on internal:attr=[placeholder="What needs to be done?"i]
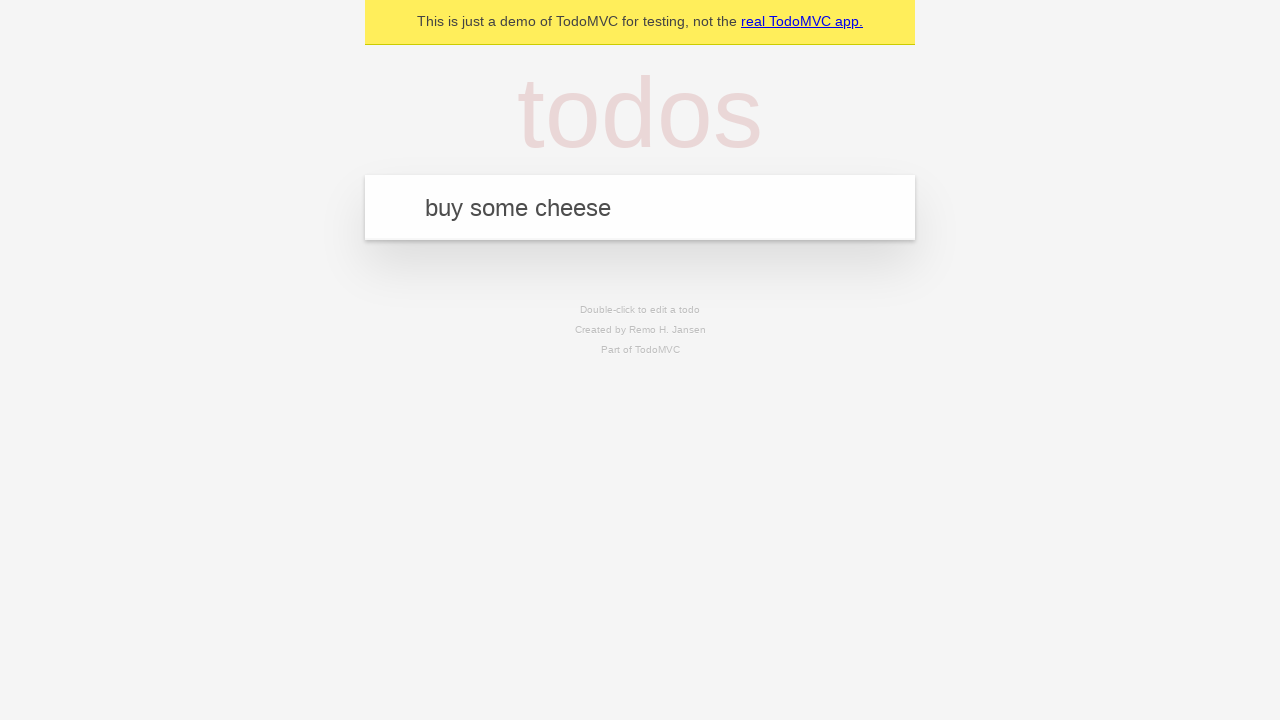

Pressed Enter to create first todo item on internal:attr=[placeholder="What needs to be done?"i]
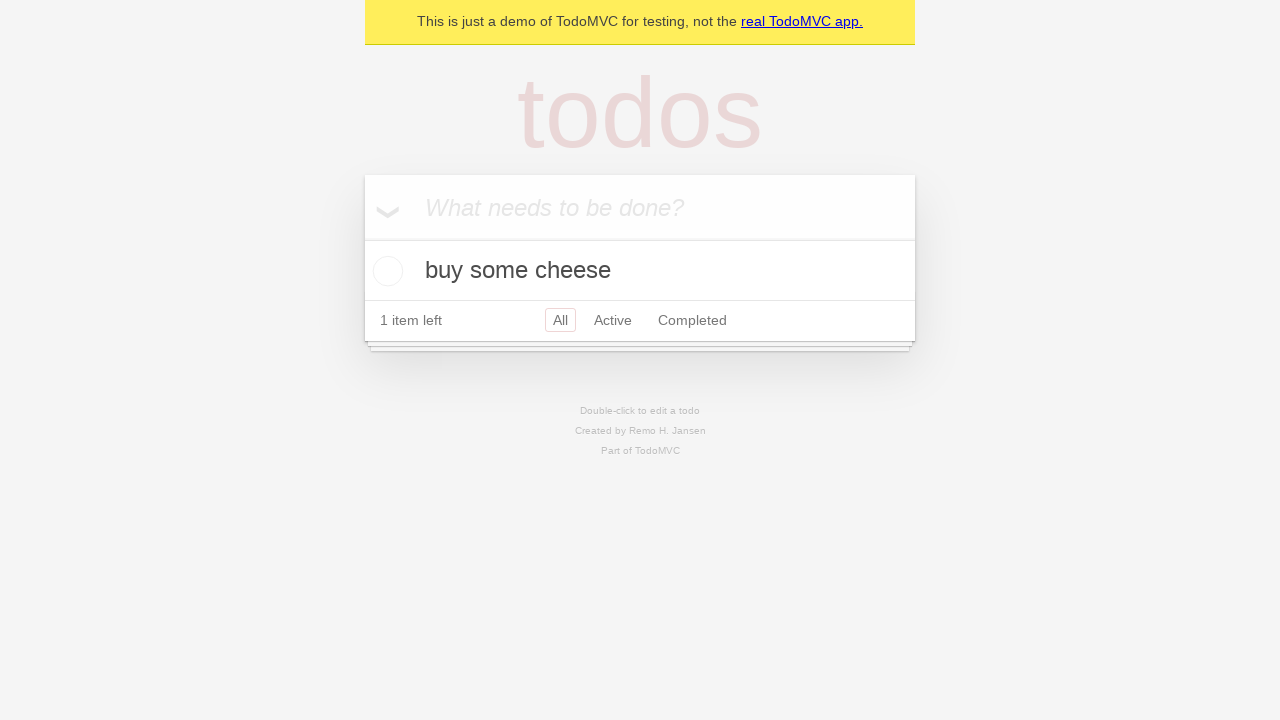

Filled todo input with 'feed the cat' on internal:attr=[placeholder="What needs to be done?"i]
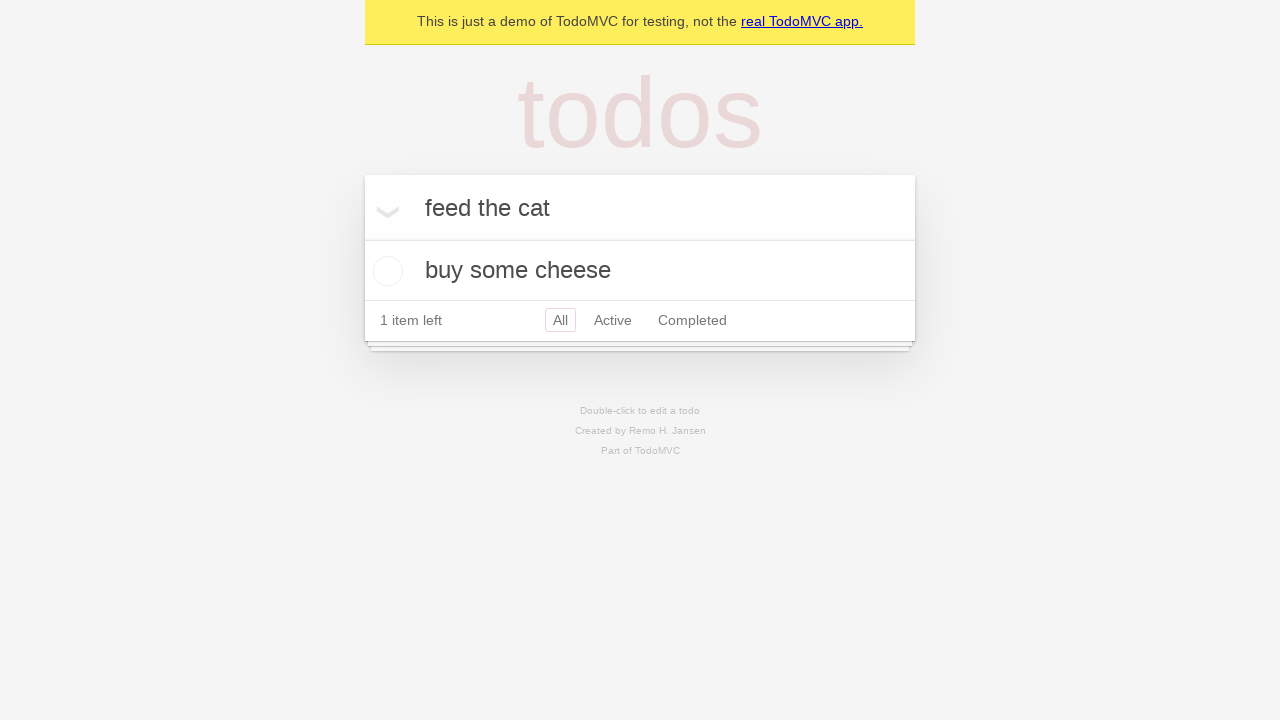

Pressed Enter to create second todo item on internal:attr=[placeholder="What needs to be done?"i]
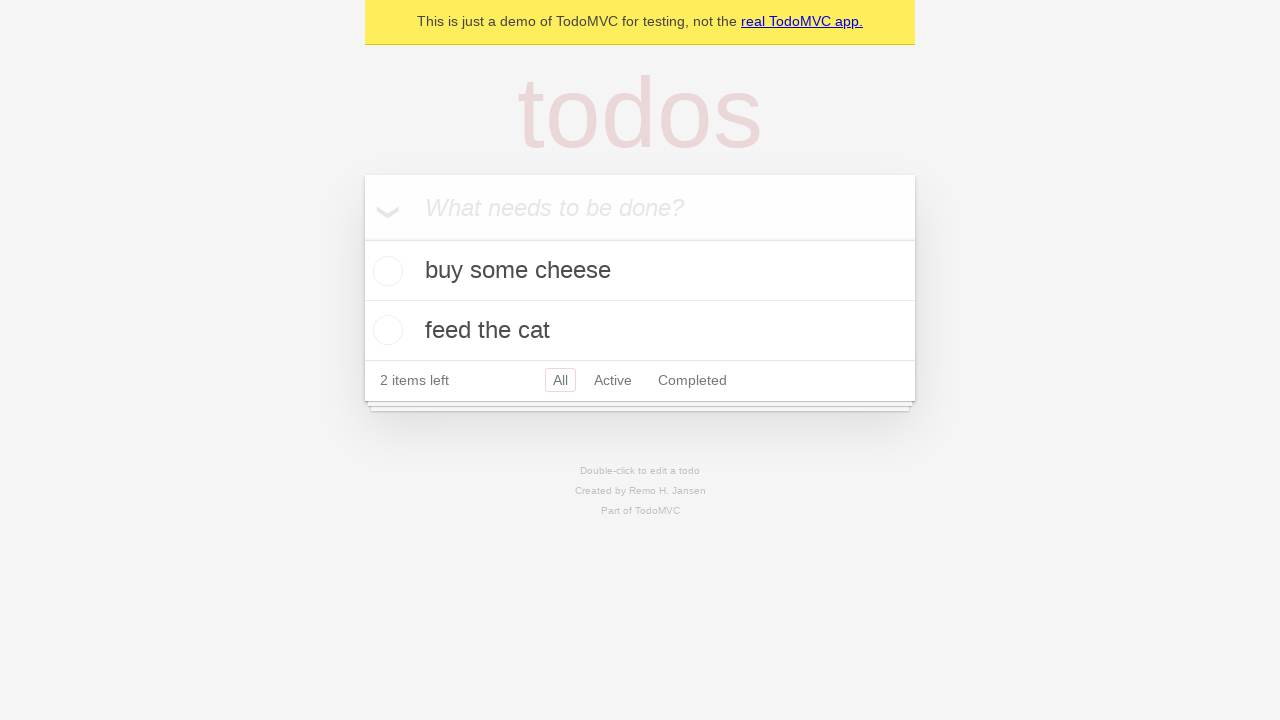

Filled todo input with 'book a doctors appointment' on internal:attr=[placeholder="What needs to be done?"i]
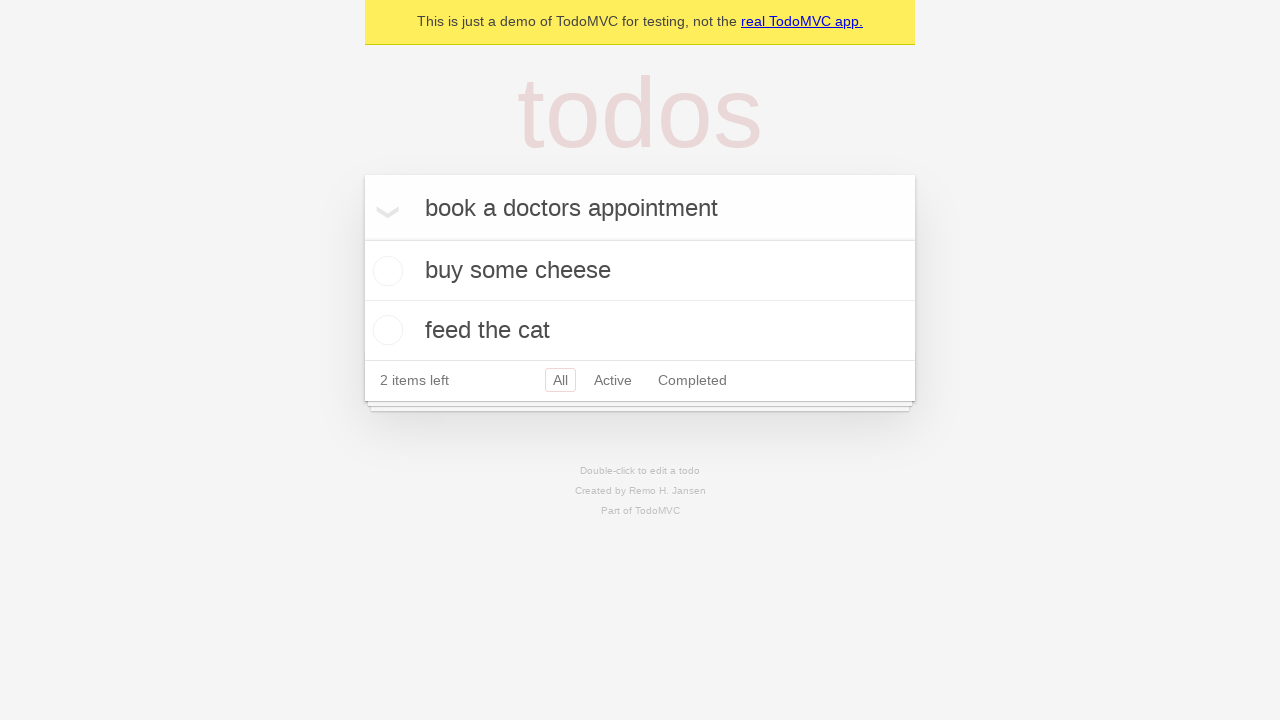

Pressed Enter to create third todo item on internal:attr=[placeholder="What needs to be done?"i]
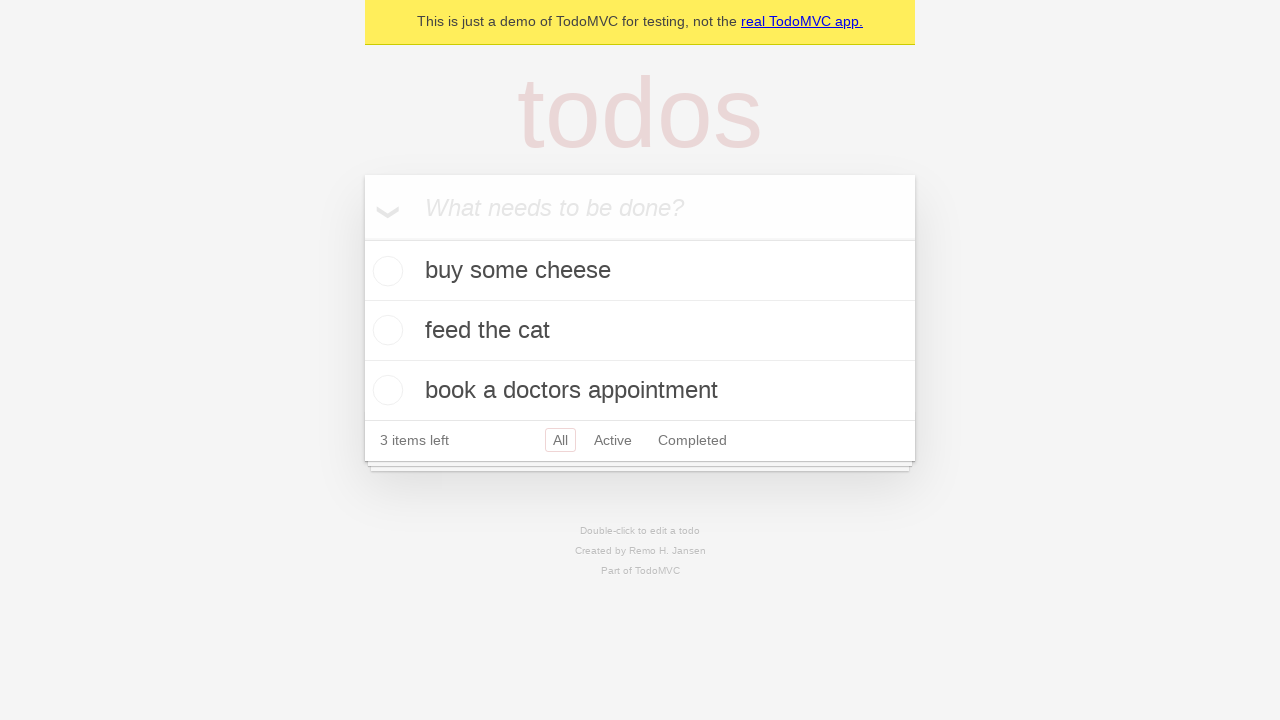

Checked the second todo item (marked as completed) at (385, 330) on internal:testid=[data-testid="todo-item"s] >> nth=1 >> internal:role=checkbox
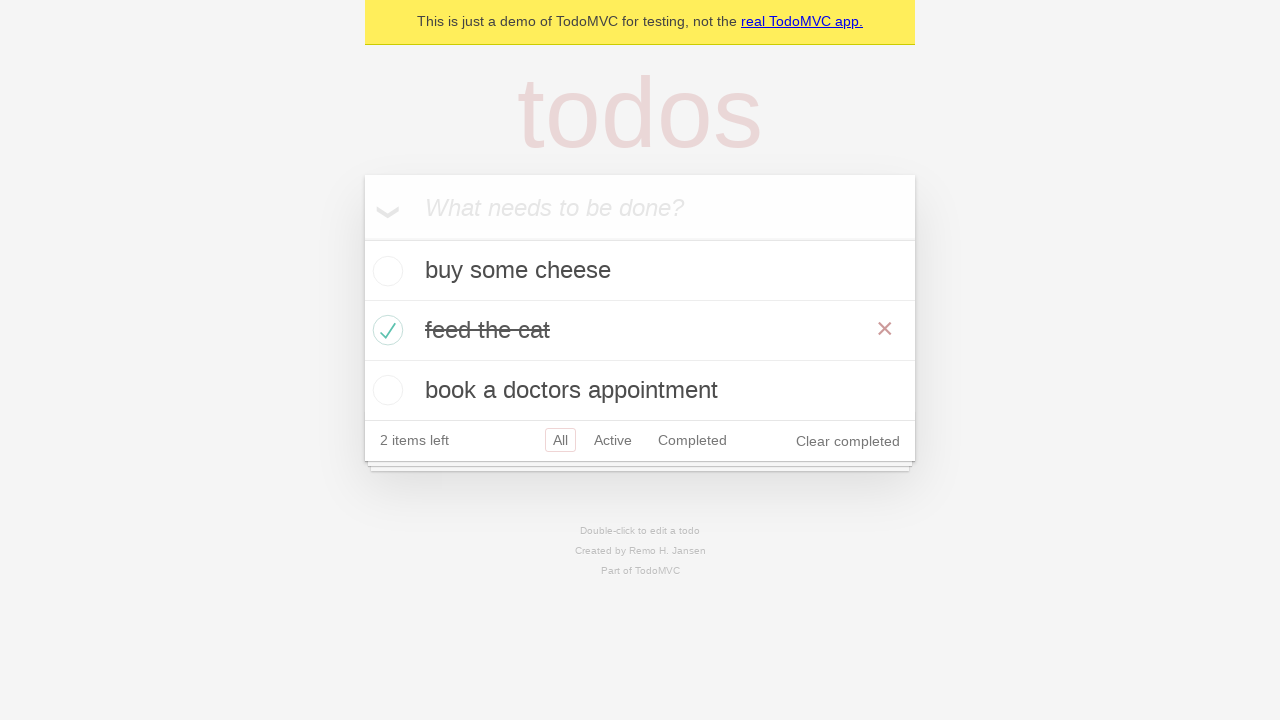

Clicked 'Active' filter to display only active (not completed) items at (613, 440) on internal:role=link[name="Active"i]
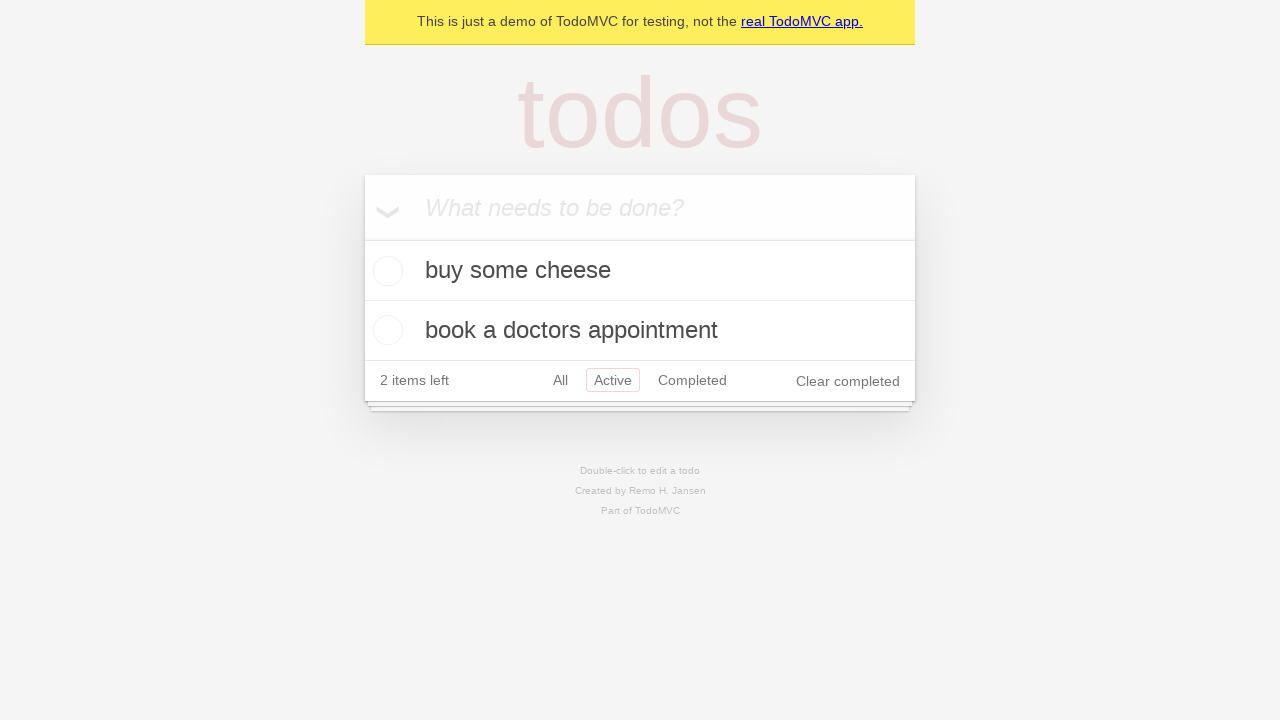

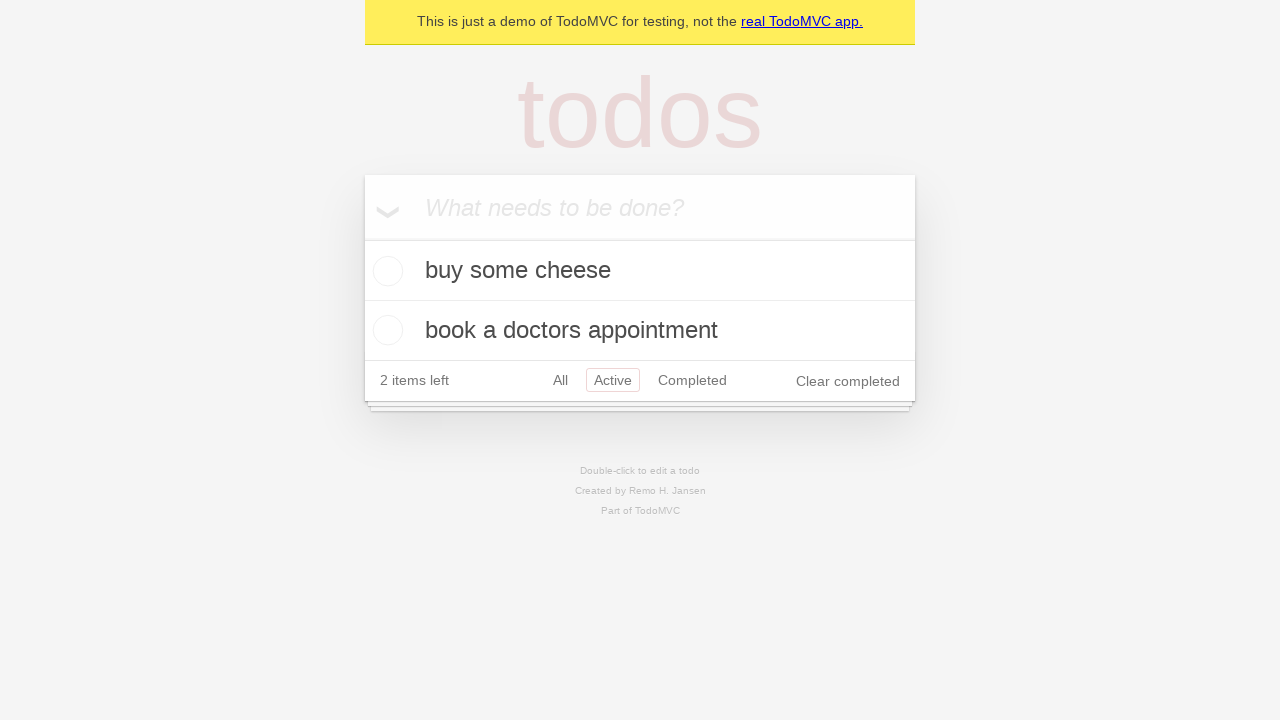